Demonstrates browser window handling by navigating to a page, clicking a link that opens a new window, and managing multiple browser windows.

Starting URL: https://opensource-demo.orangehrmlive.com/web/index.php/auth/login

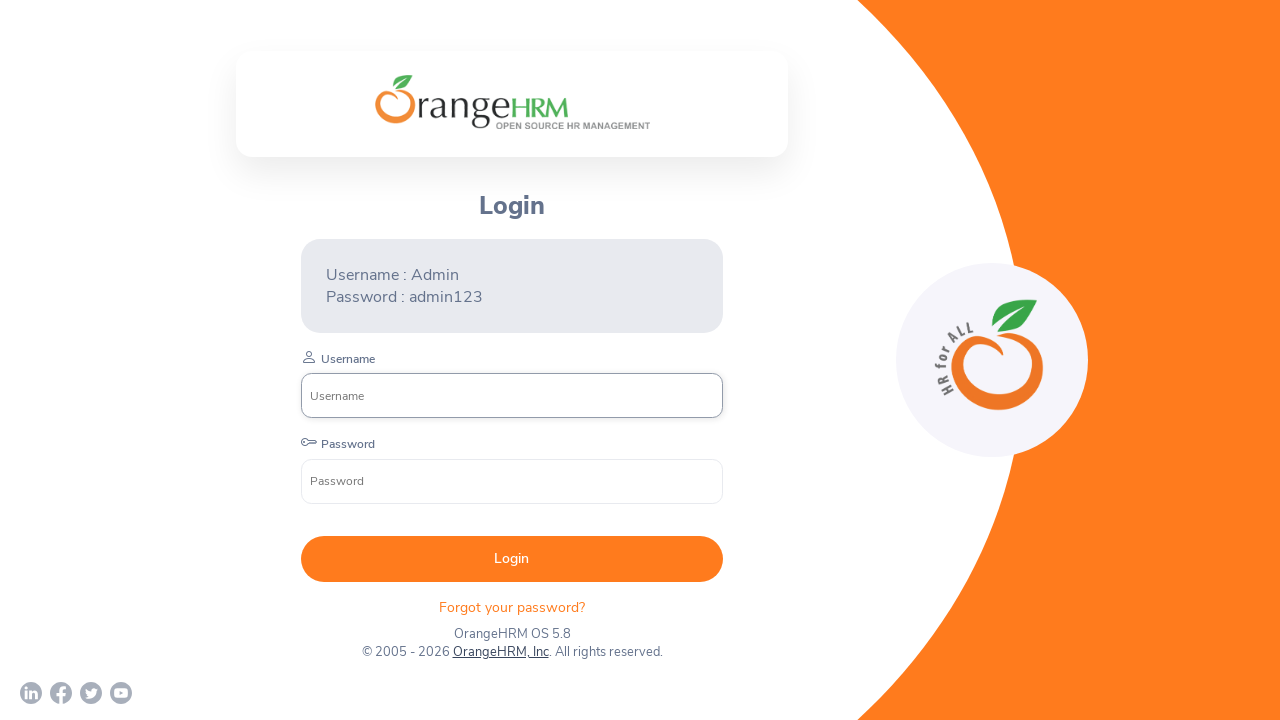

Waited for page to load (networkidle)
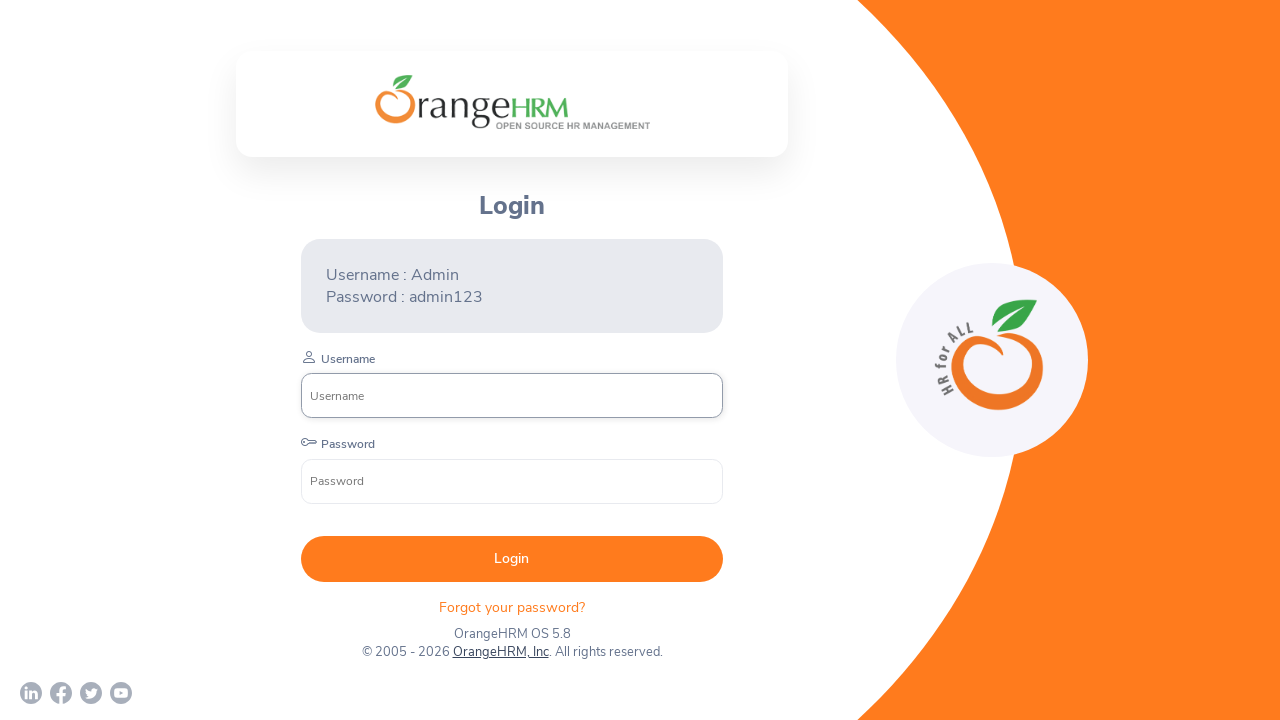

Retrieved page title: OrangeHRM
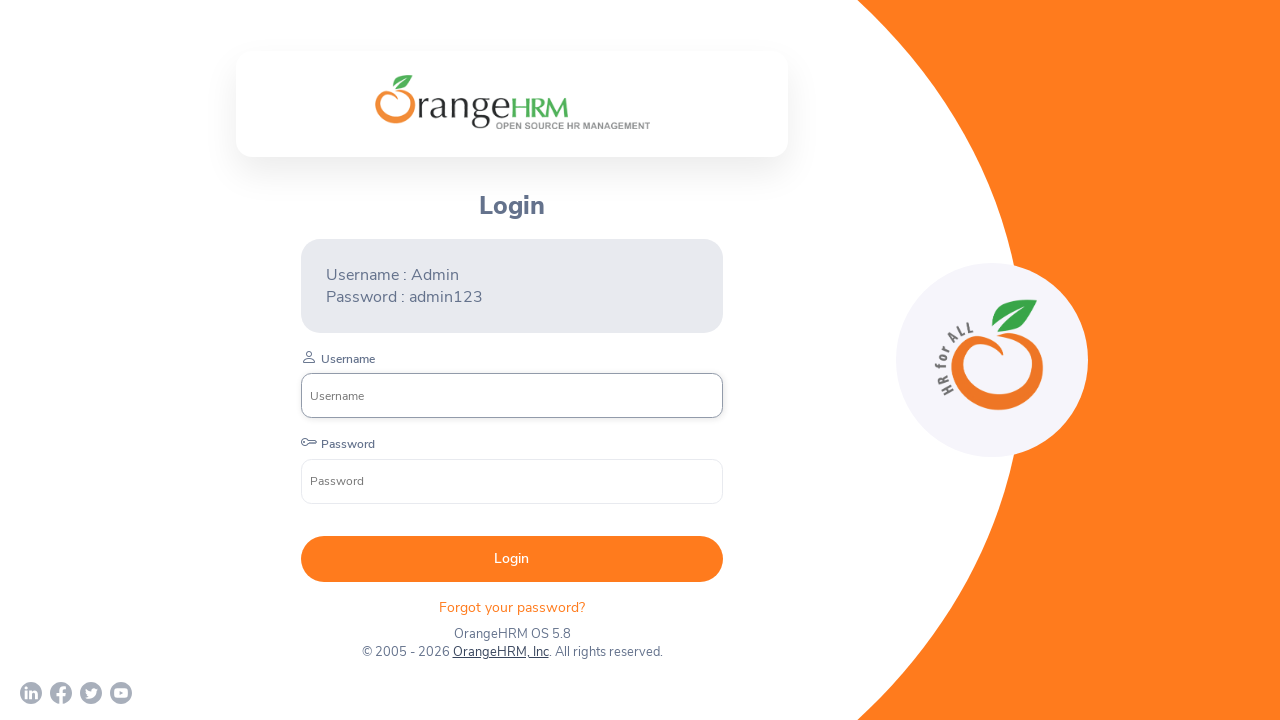

Retrieved current URL: https://opensource-demo.orangehrmlive.com/web/index.php/auth/login
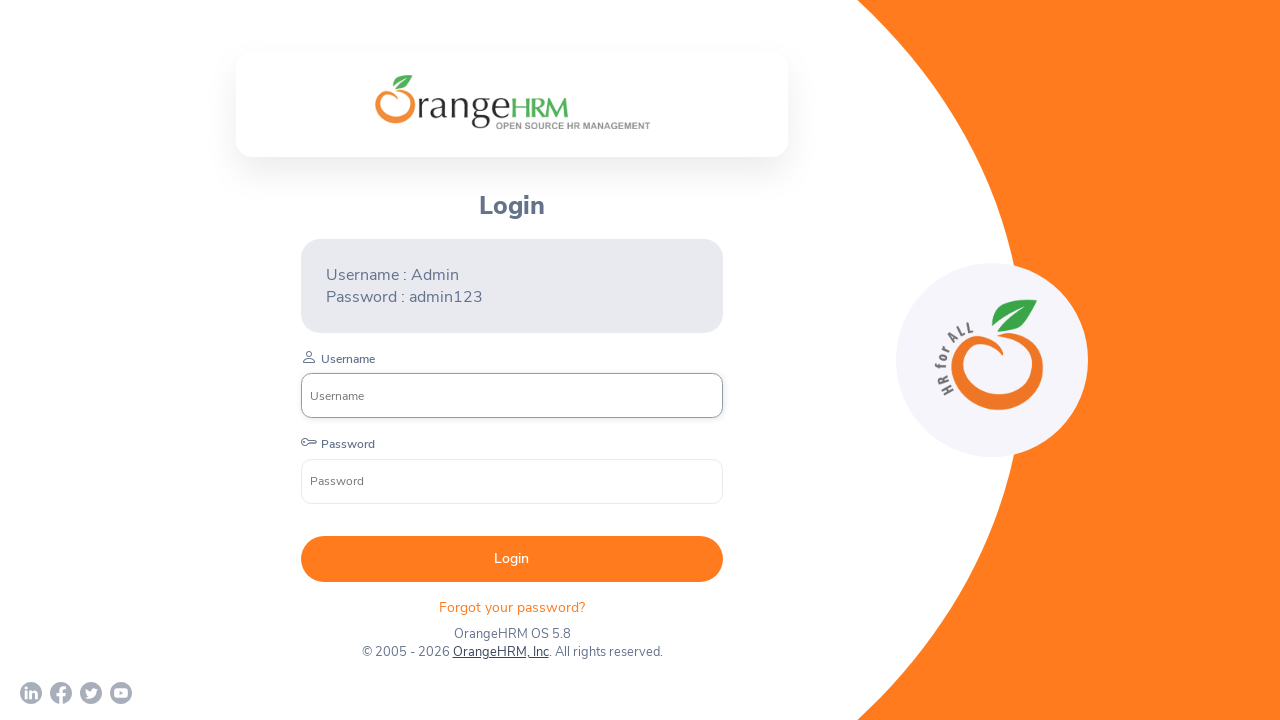

Clicked on OrangeHRM, Inc link which opened a new window at (500, 652) on text=OrangeHRM, Inc
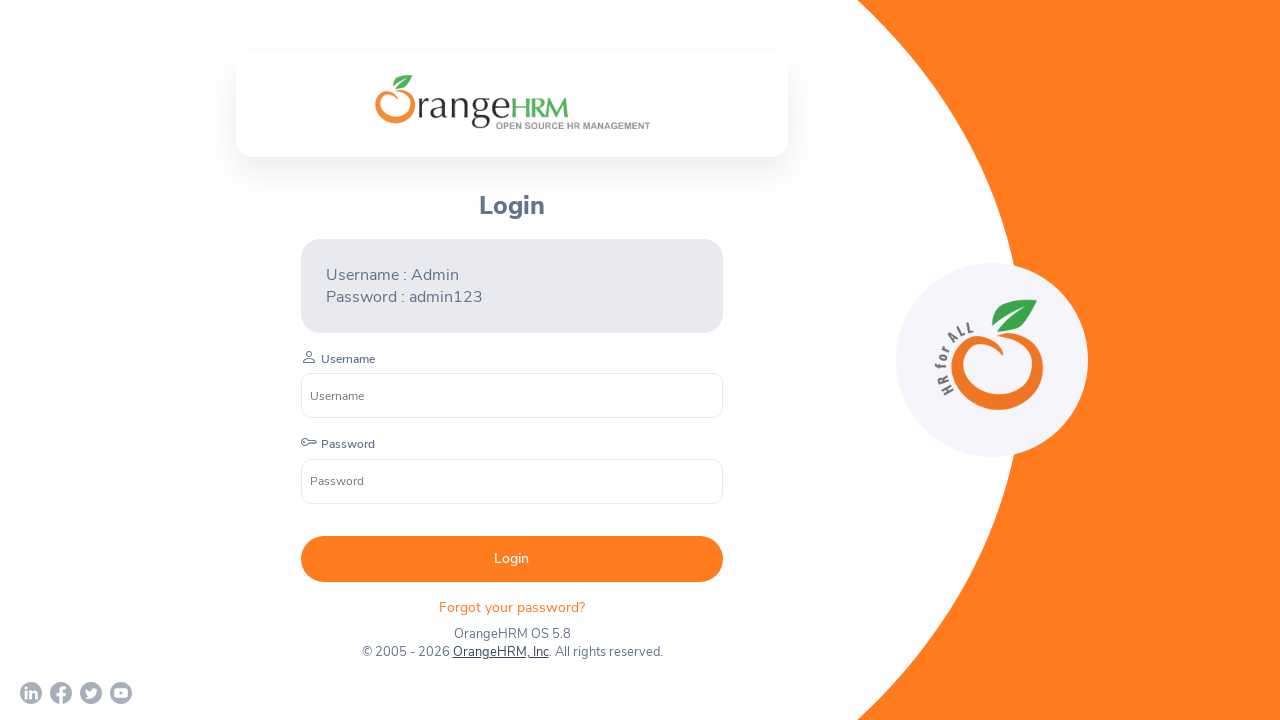

Captured the newly opened window/page
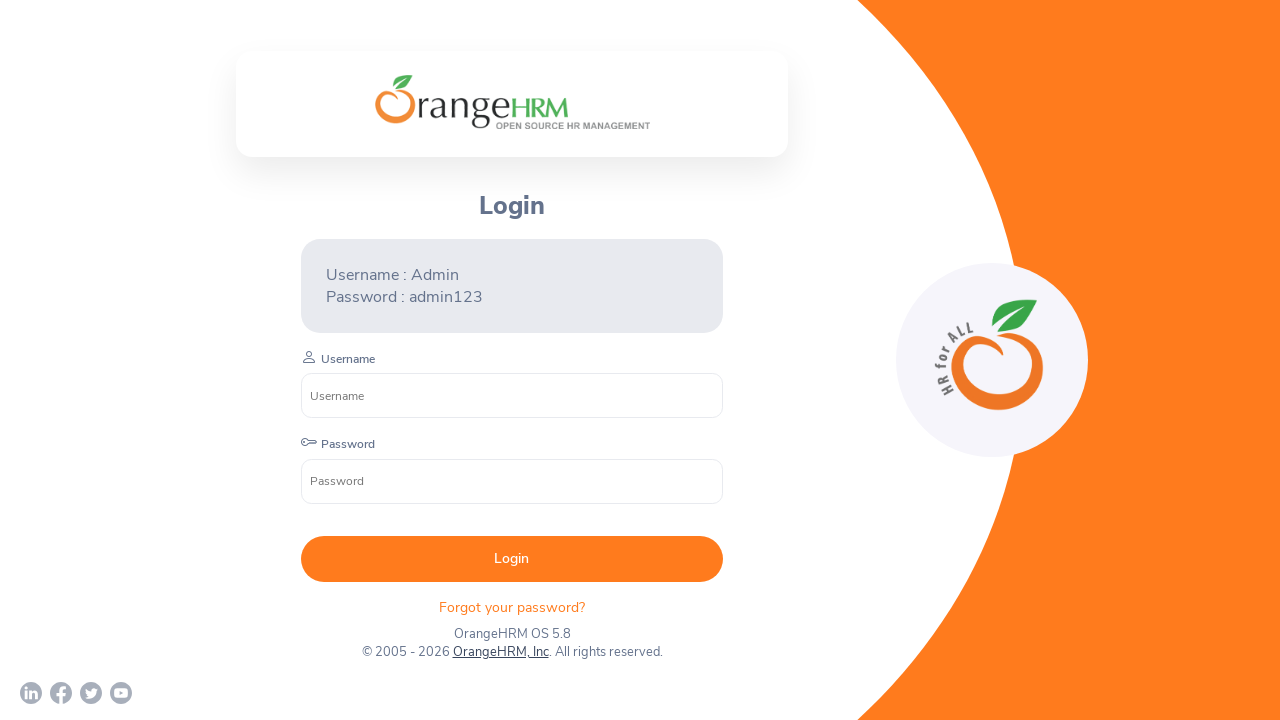

Retrieved all open pages/windows: 2 window(s) open
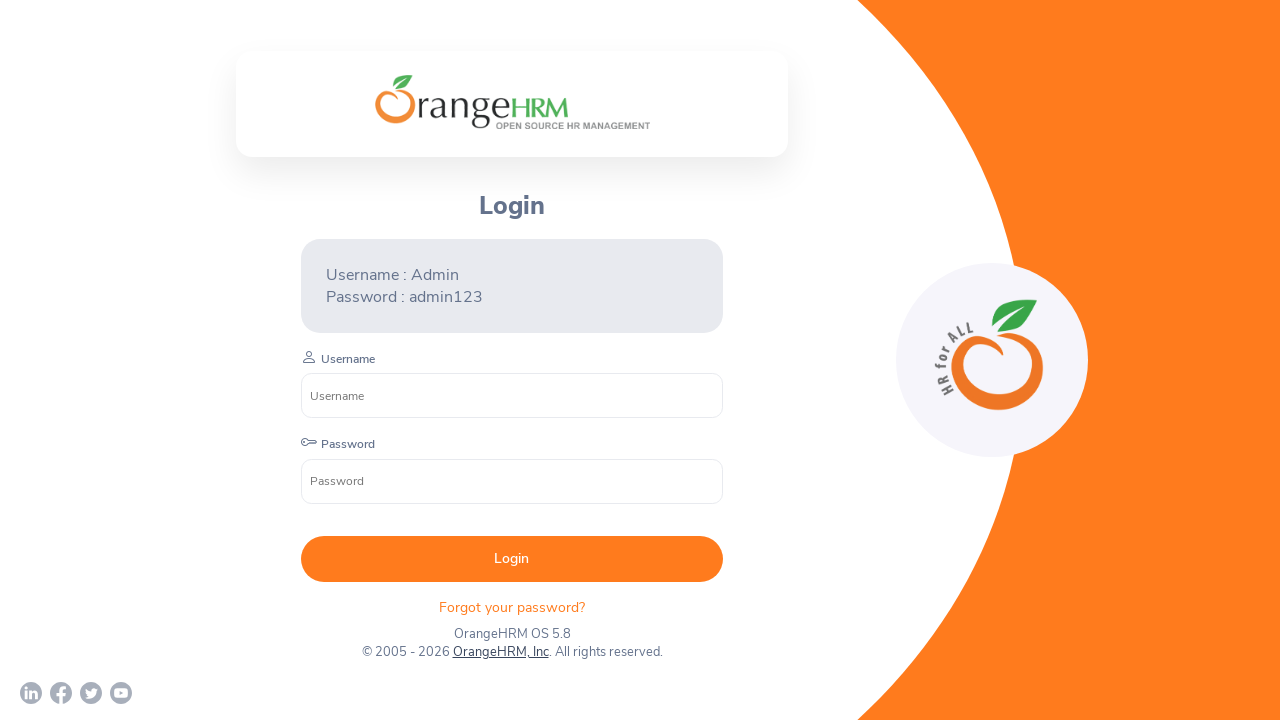

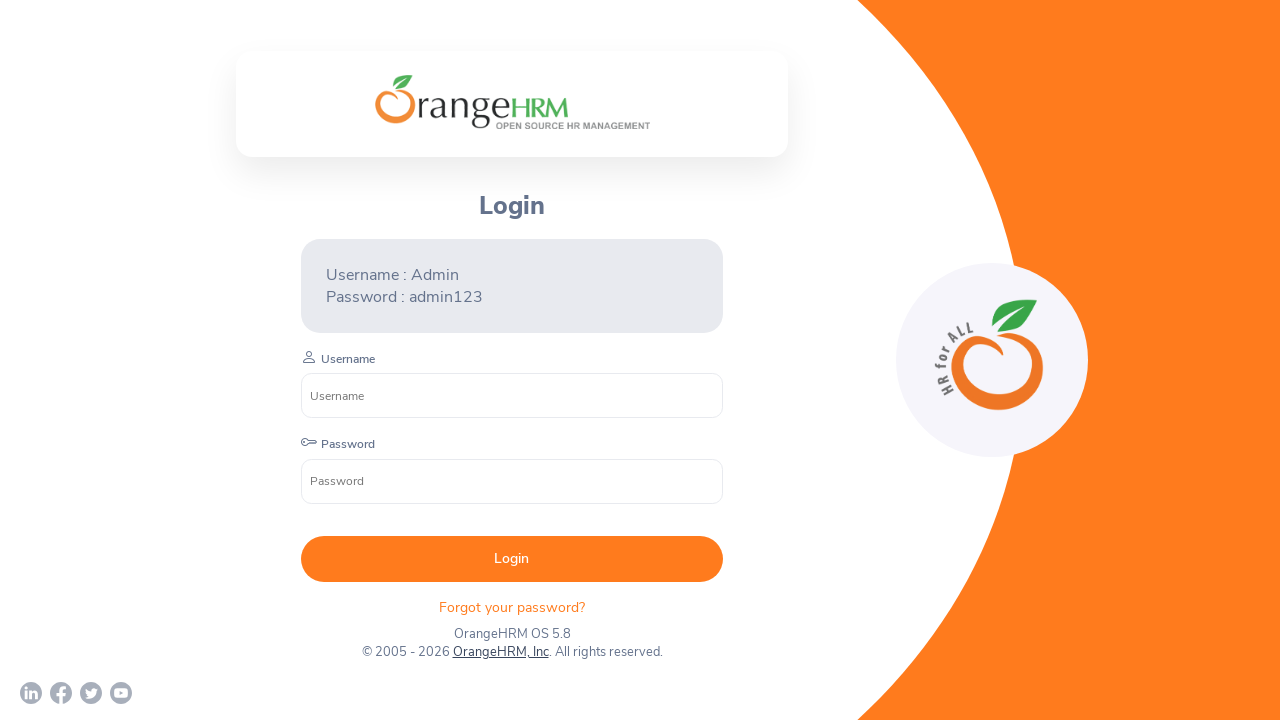